Tests moving mouse to absolute viewport coordinates and verifies the position

Starting URL: https://www.selenium.dev/selenium/web/mouse_interaction.html

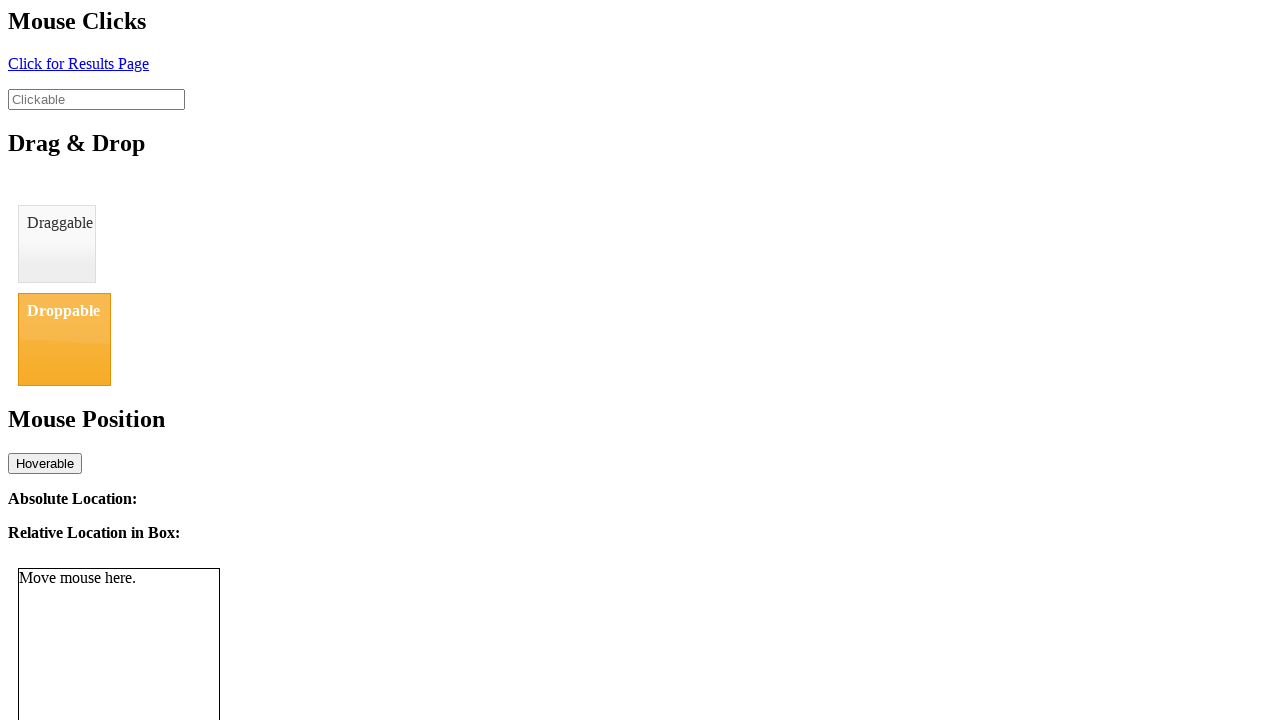

Moved mouse to viewport coordinates (8, 12) at (8, 12)
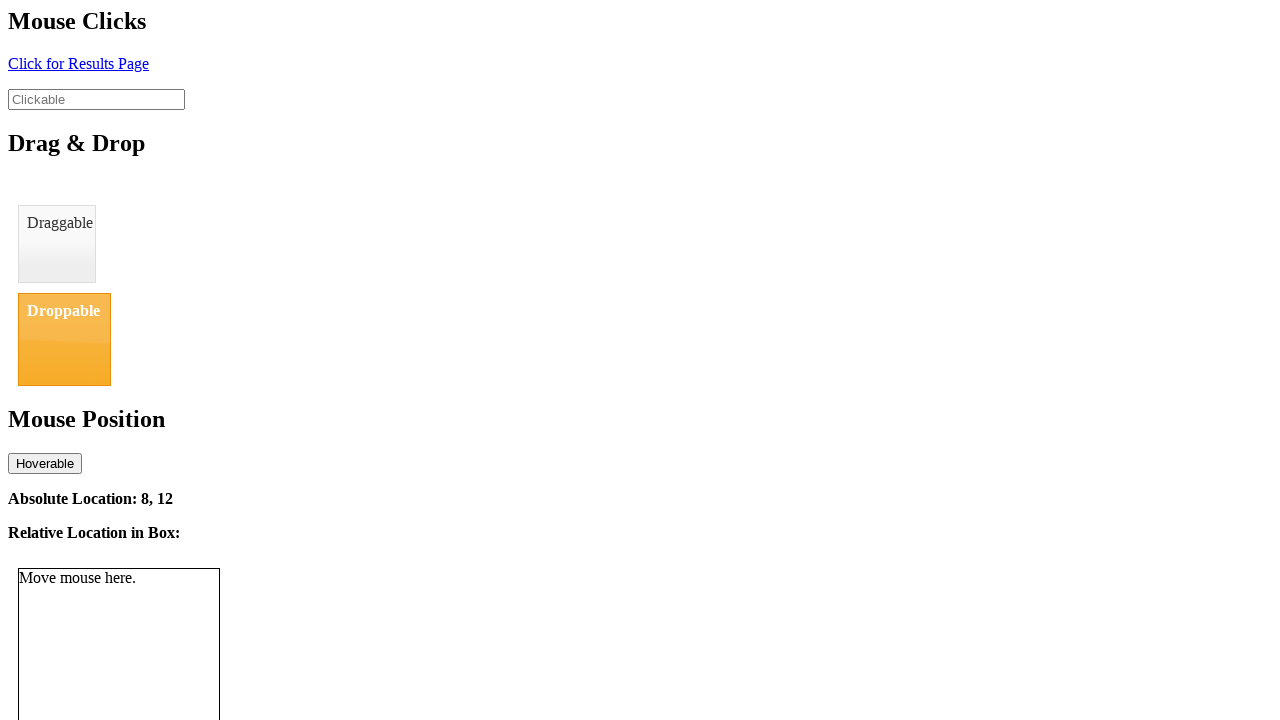

Absolute location element displayed
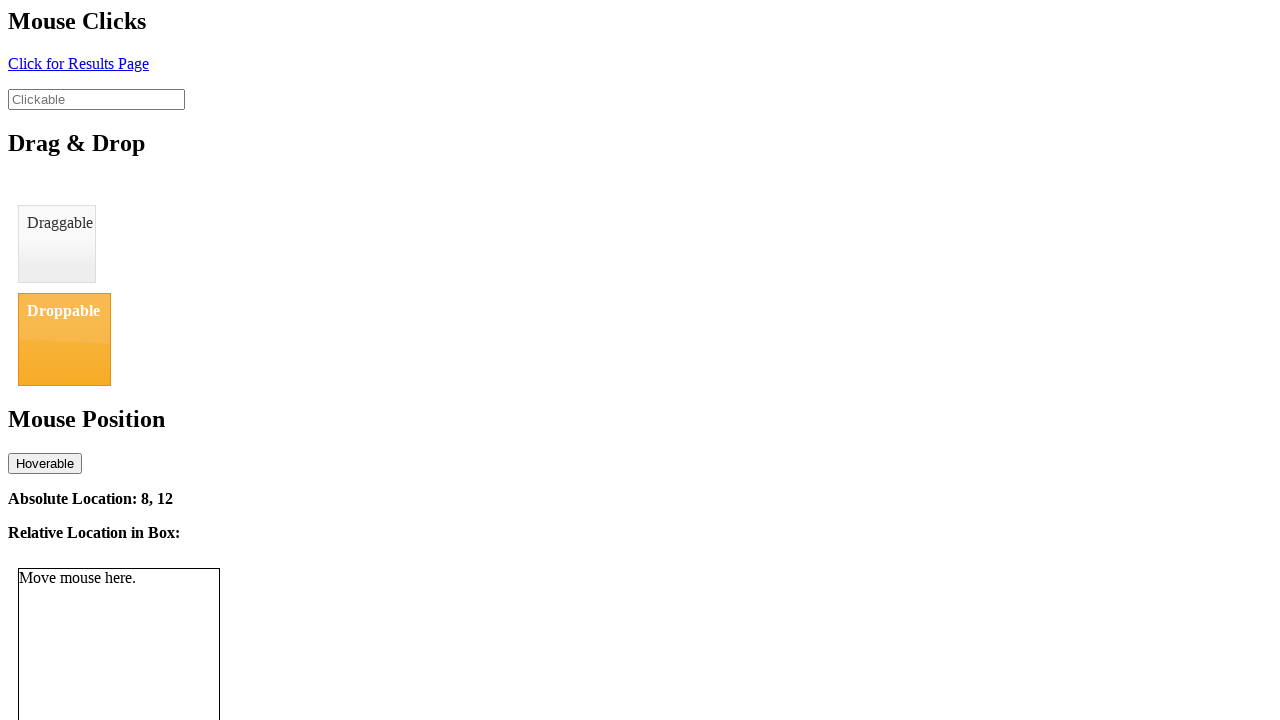

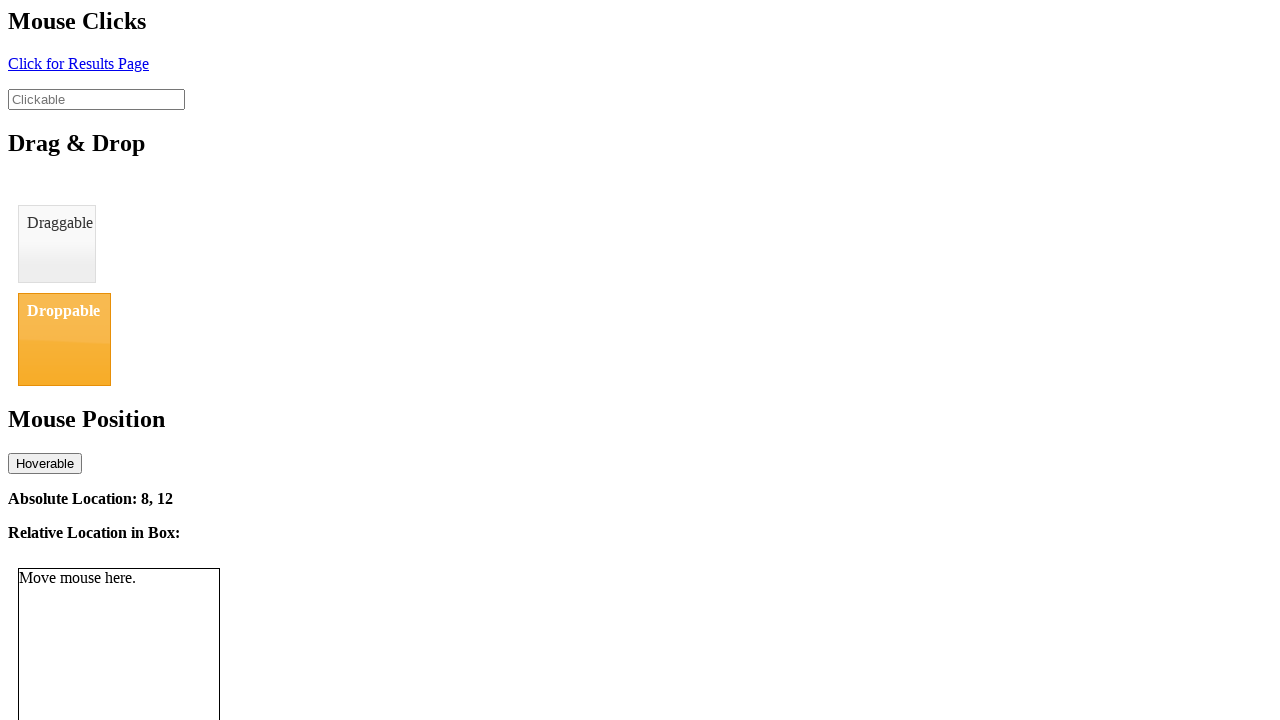